Tests the Playwright homepage by verifying the page title contains "Playwright", checking the "Get Started" link has the correct href attribute, clicking it, and verifying navigation to the intro page.

Starting URL: https://playwright.dev

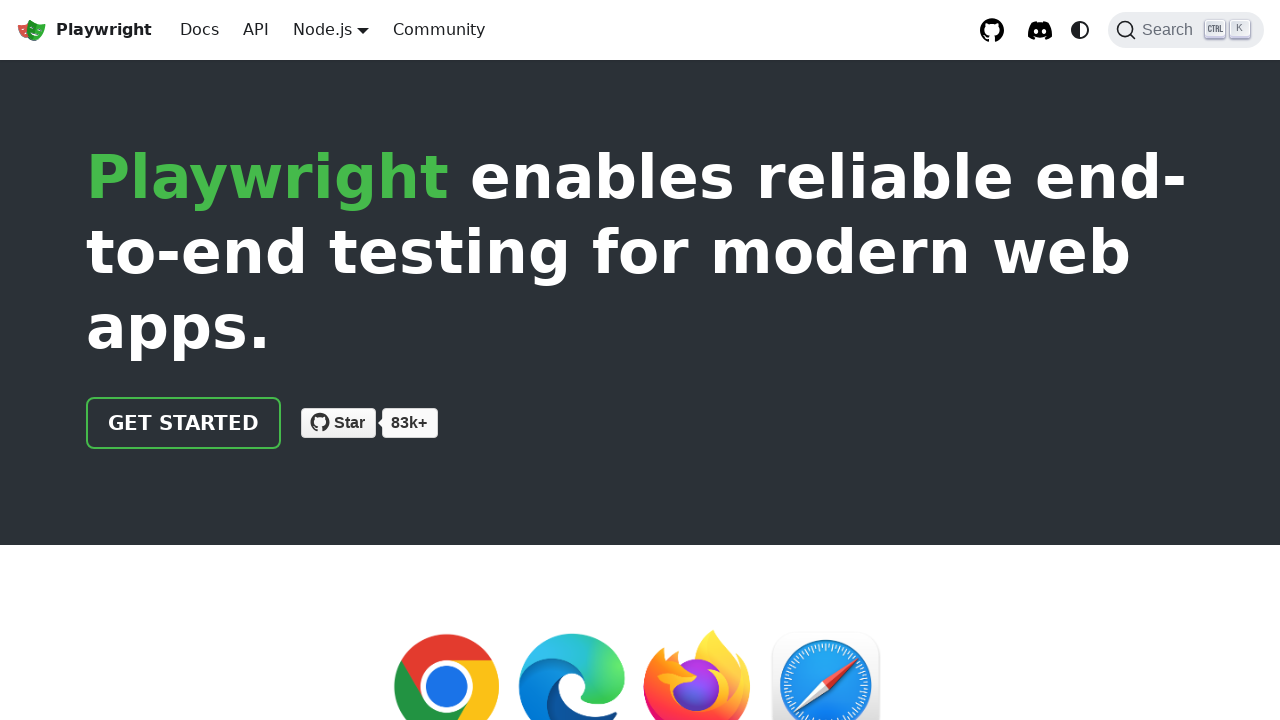

Verified page title contains 'Playwright'
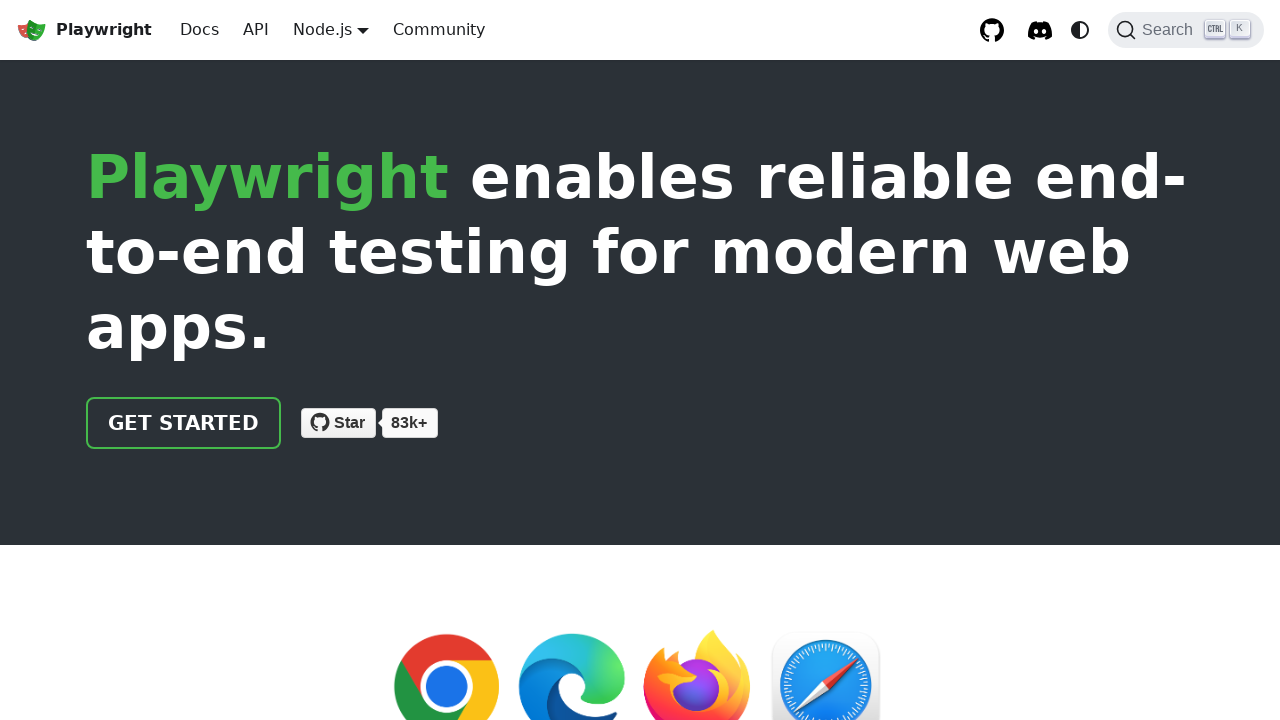

Located 'Get Started' link element
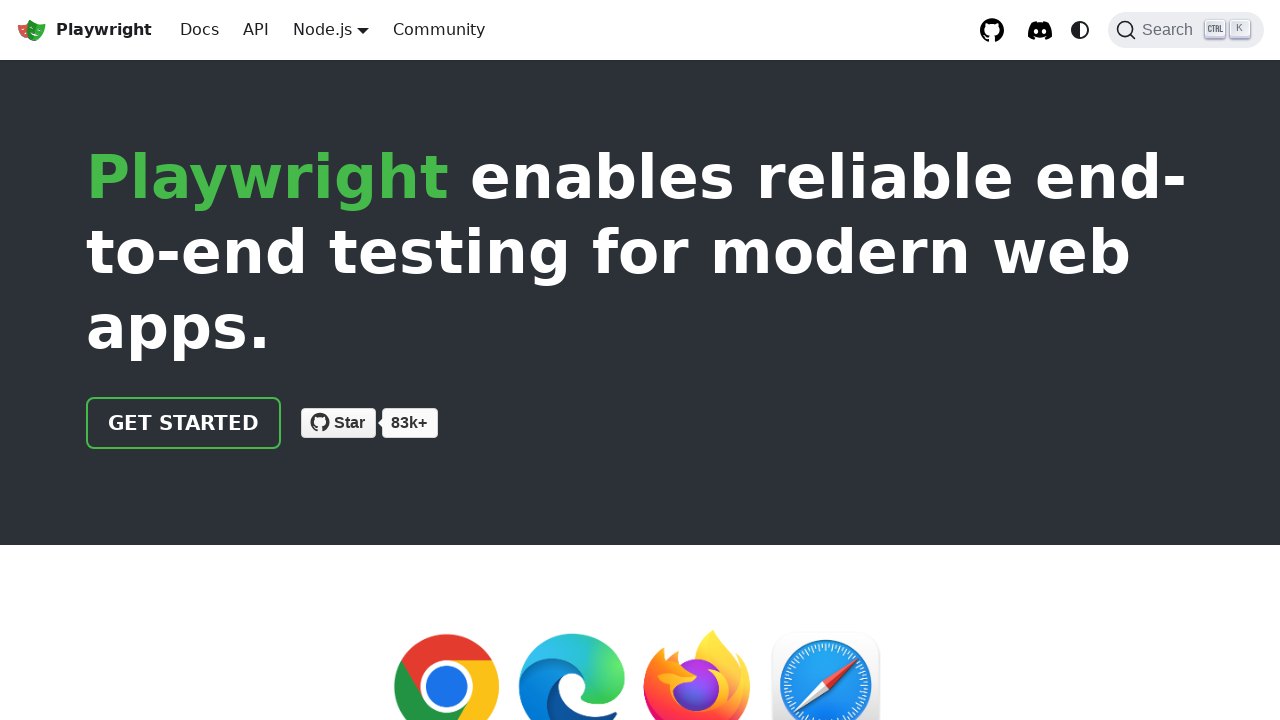

Verified 'Get Started' link has href attribute '/docs/intro'
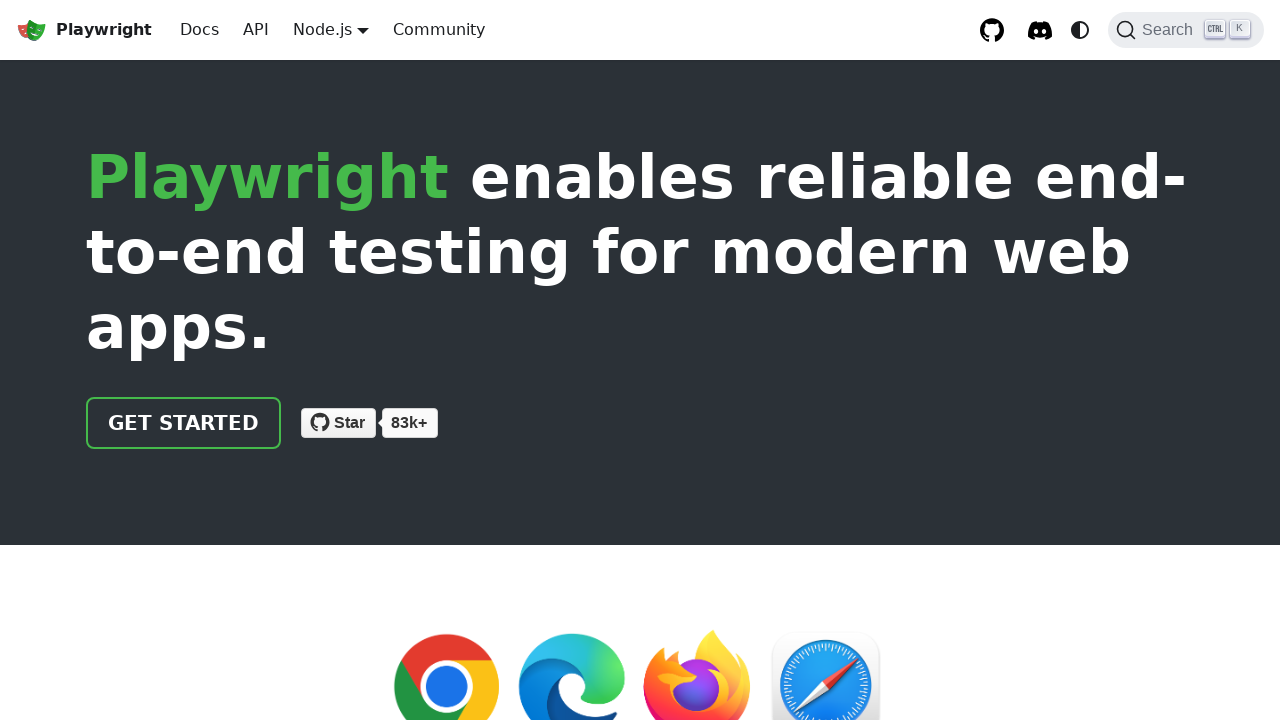

Clicked 'Get Started' link at (184, 423) on text=Get Started
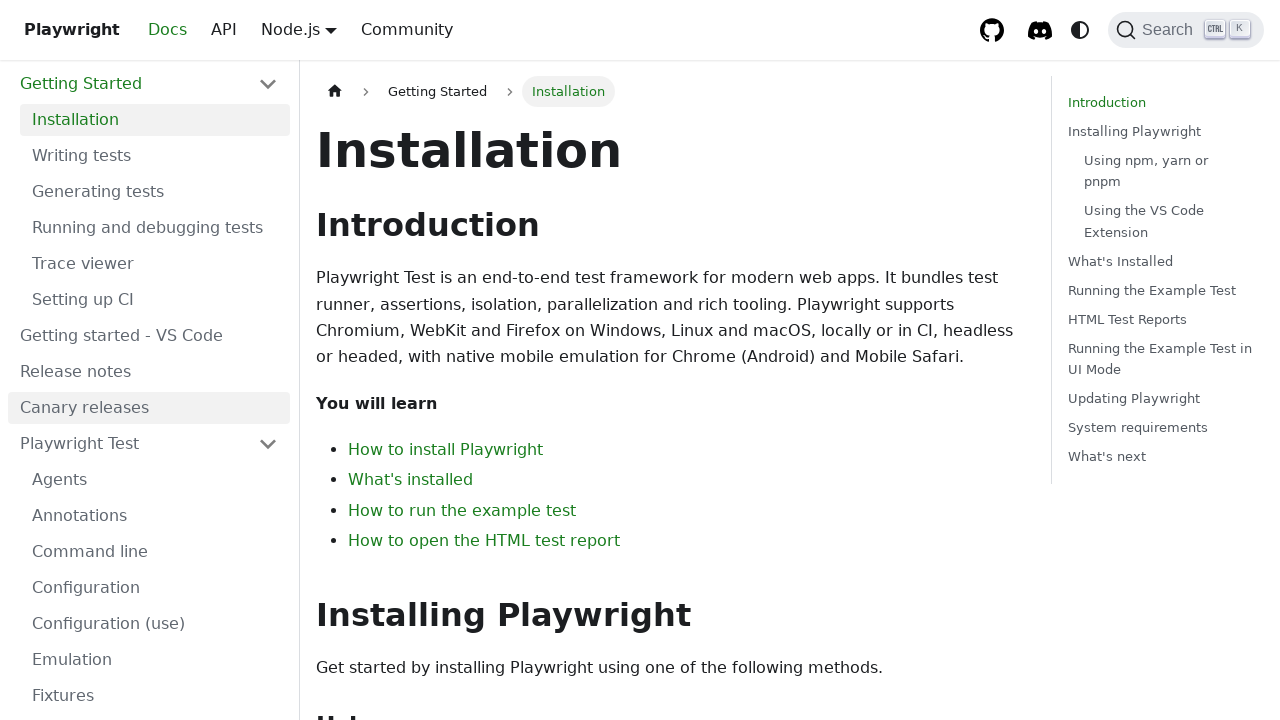

Verified navigation to intro page - URL contains 'intro'
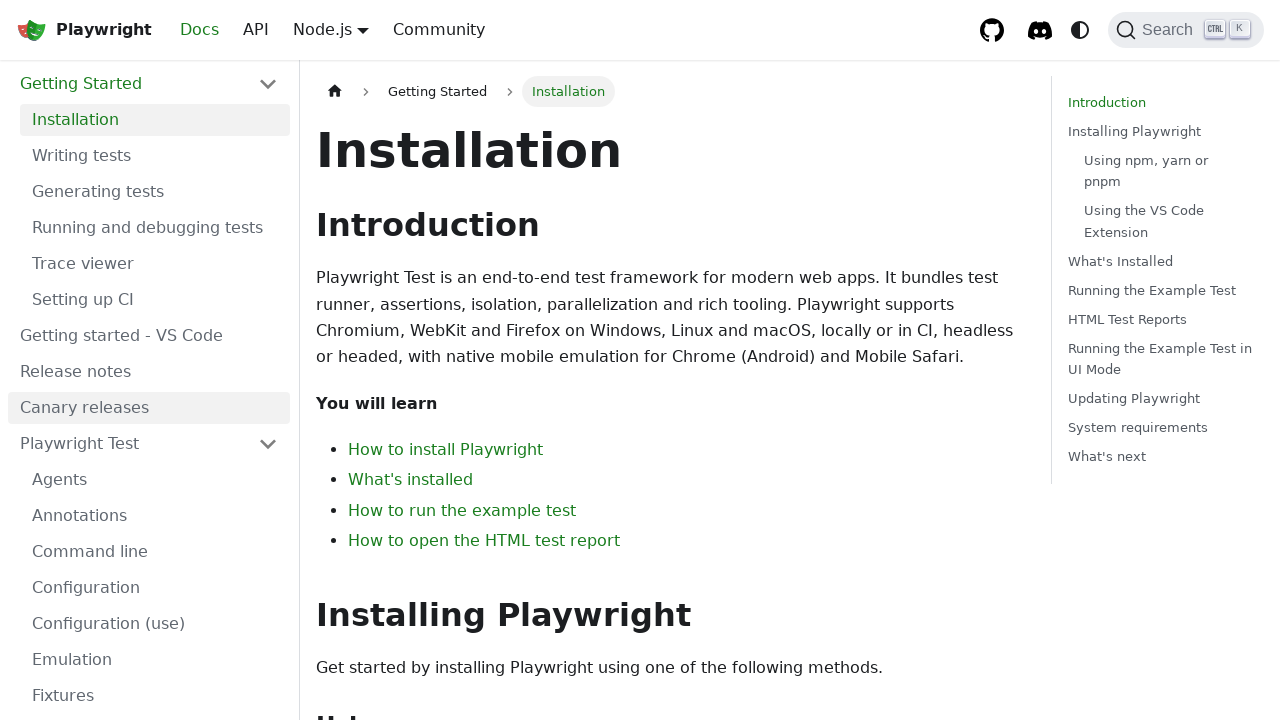

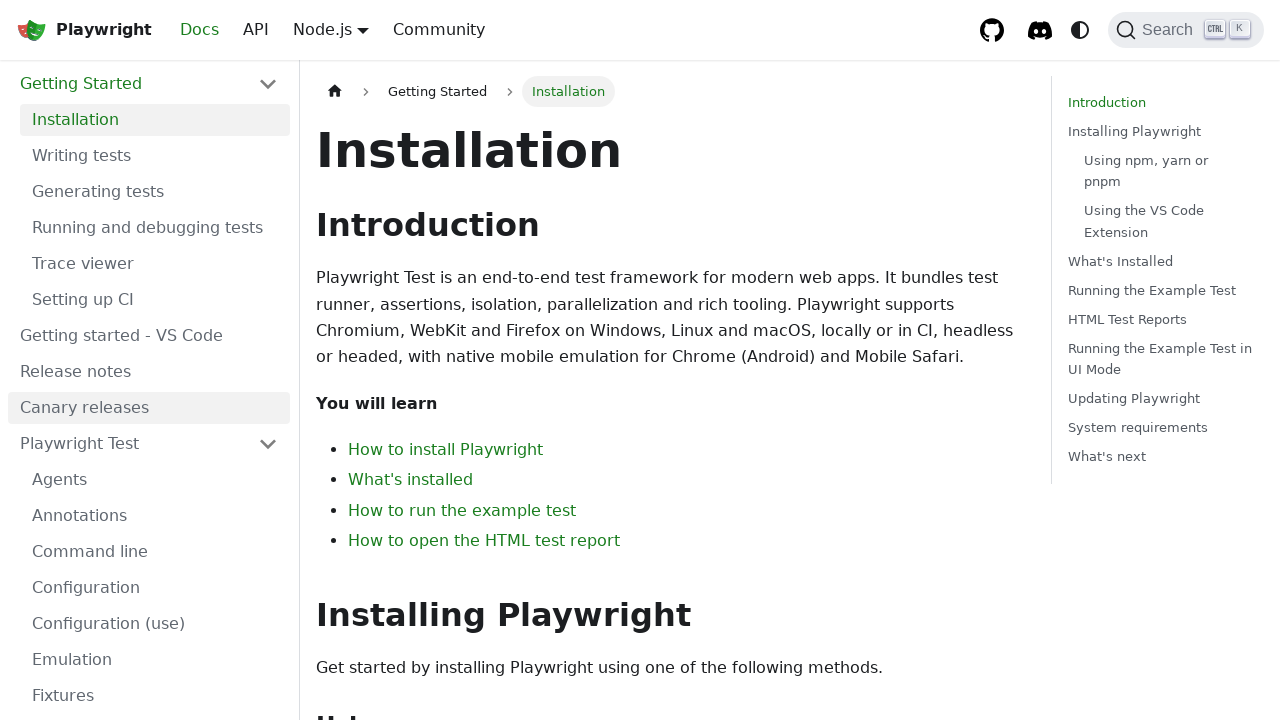